Tests checkbox functionality by ensuring both checkboxes are selected - clicking them if they are not already selected, and verifying their selected state.

Starting URL: https://the-internet.herokuapp.com/checkboxes

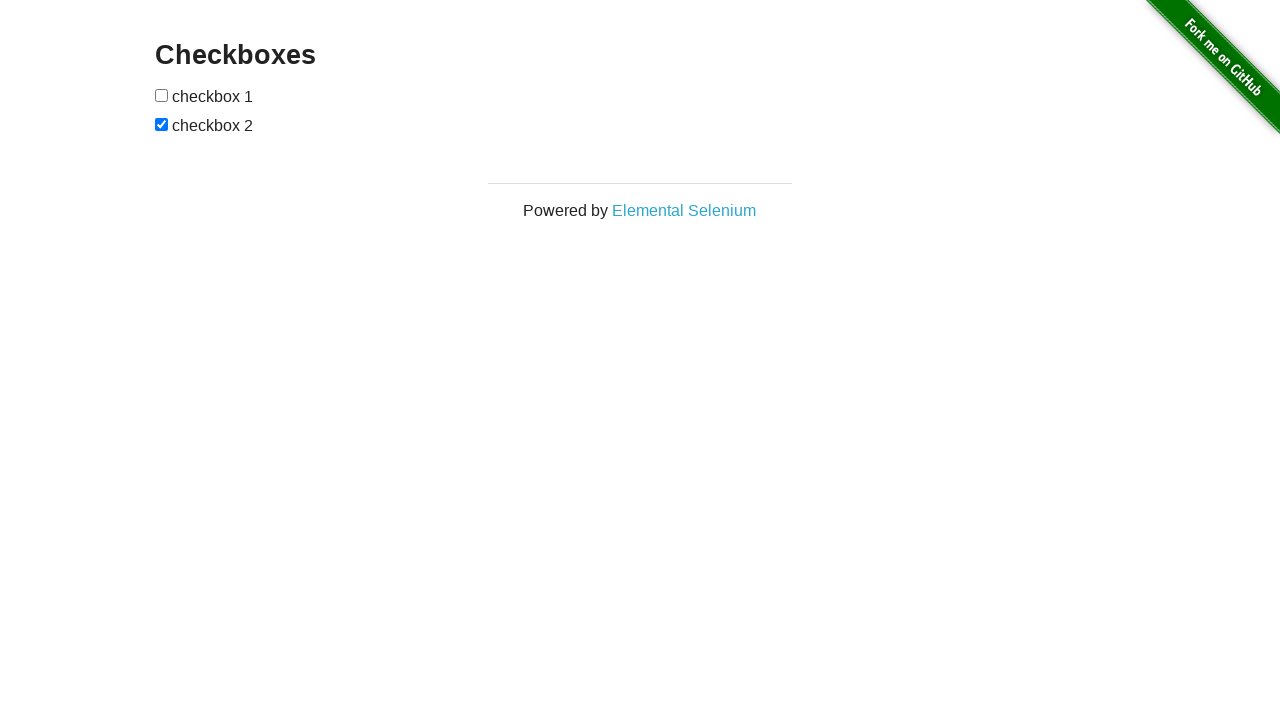

Located first checkbox element
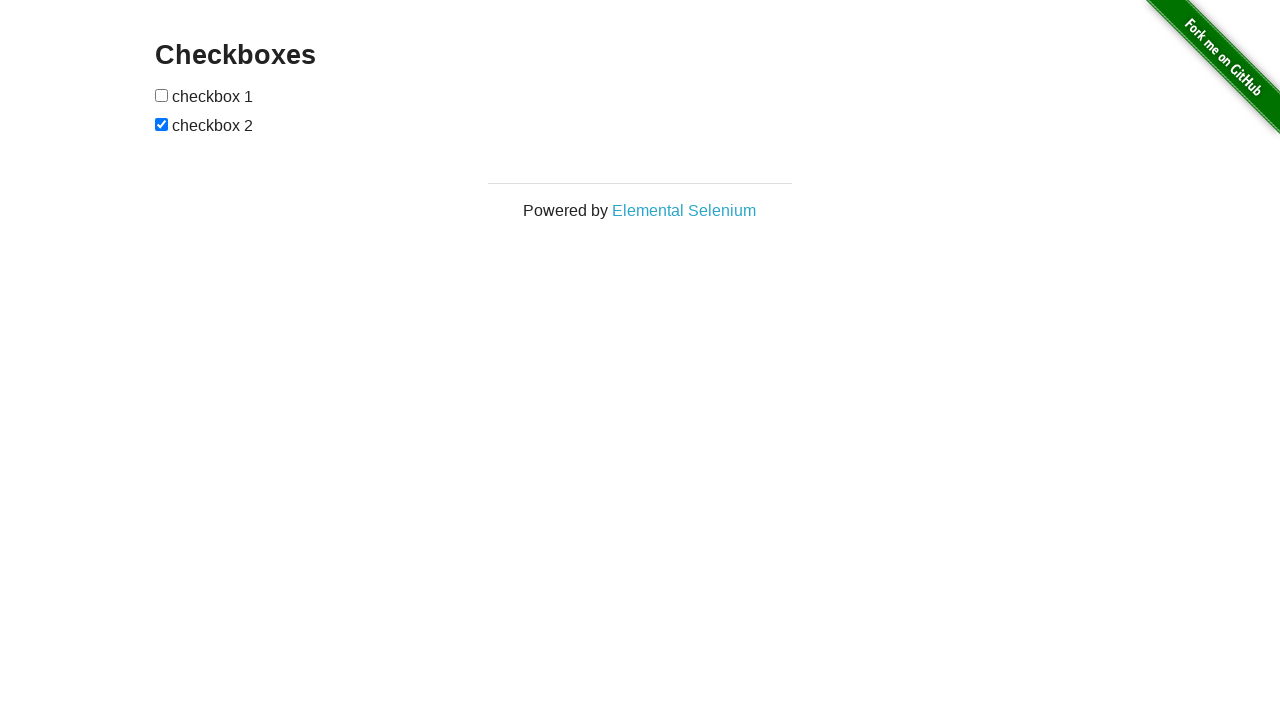

Checked first checkbox status - not selected
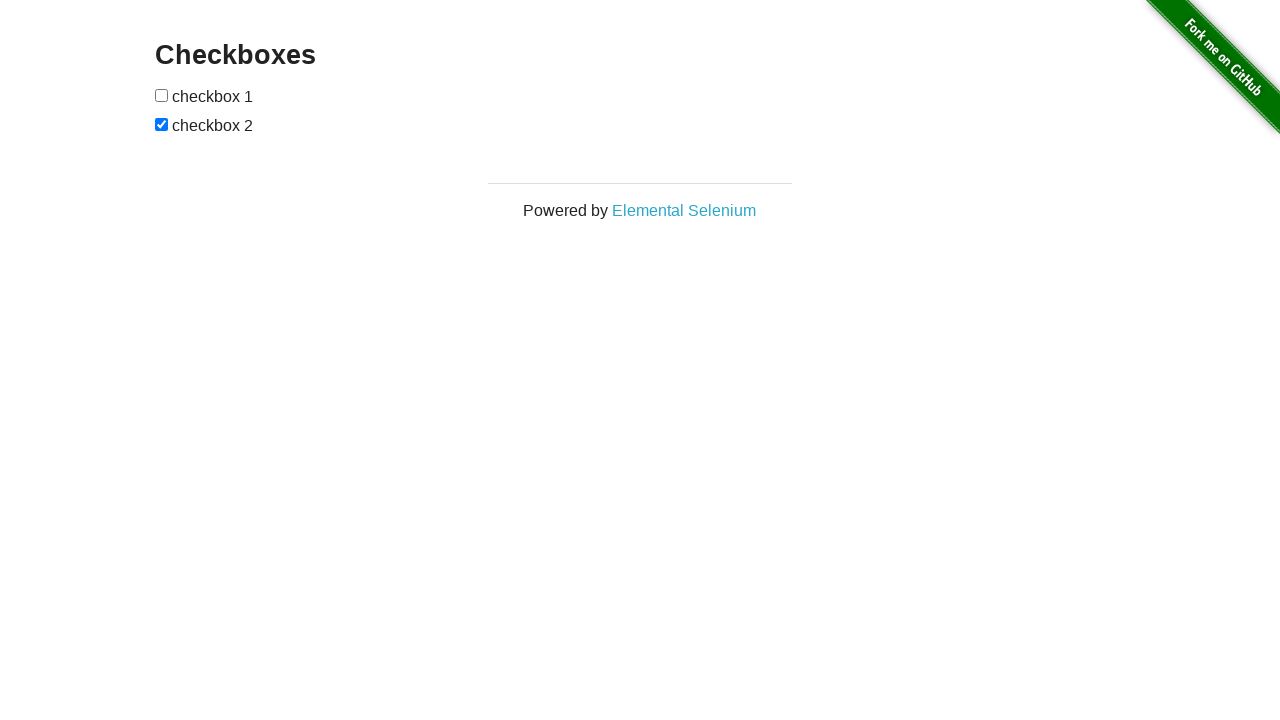

Clicked first checkbox to select it at (162, 95) on (//input[@type='checkbox'])[1]
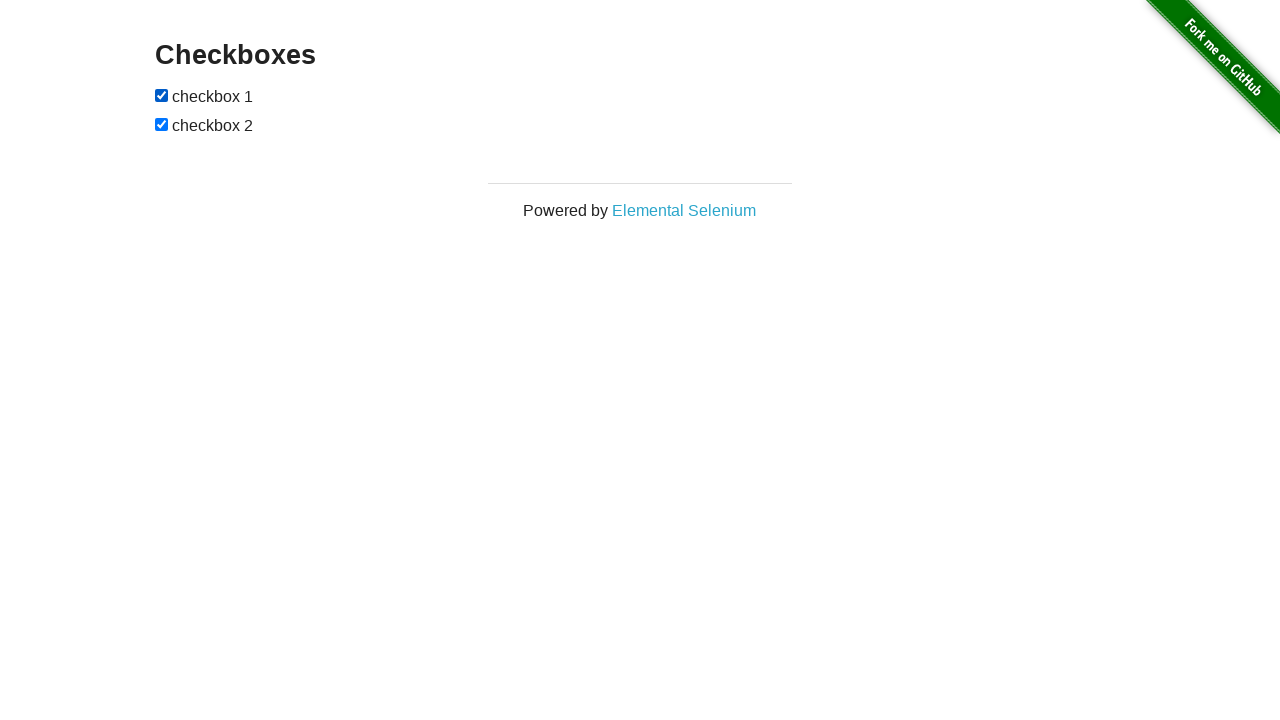

Verified first checkbox is selected
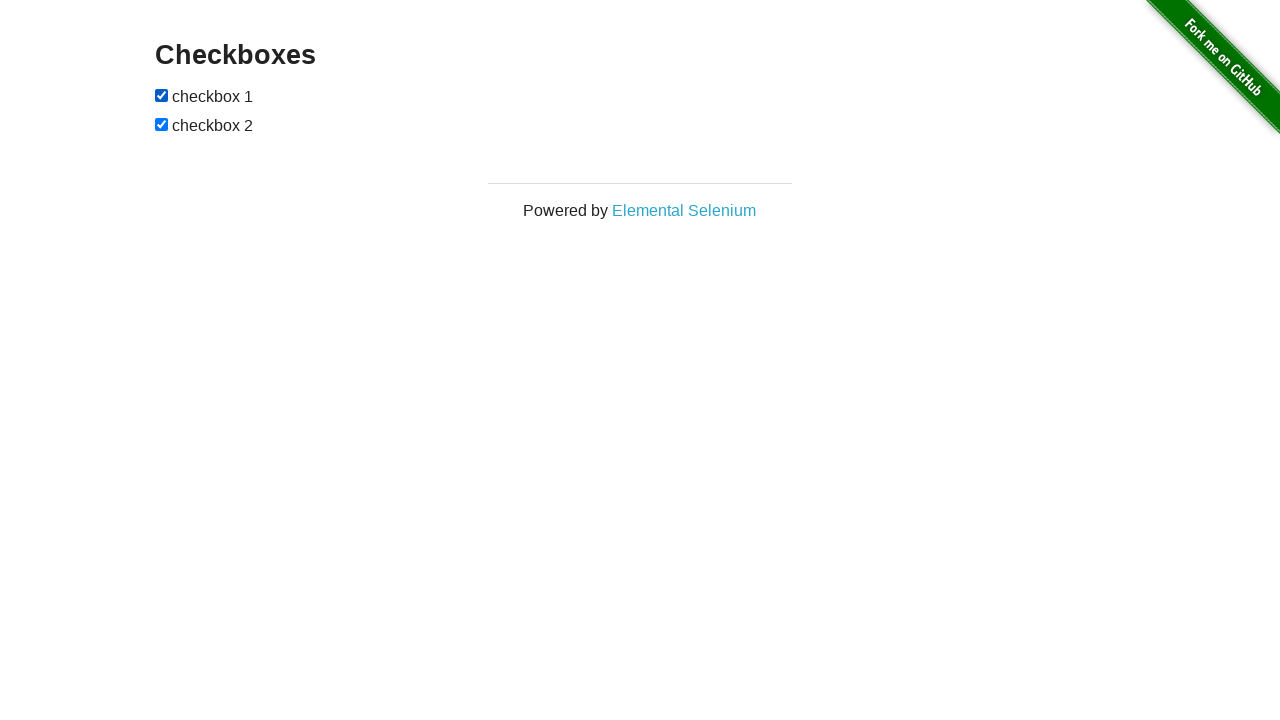

Located second checkbox element
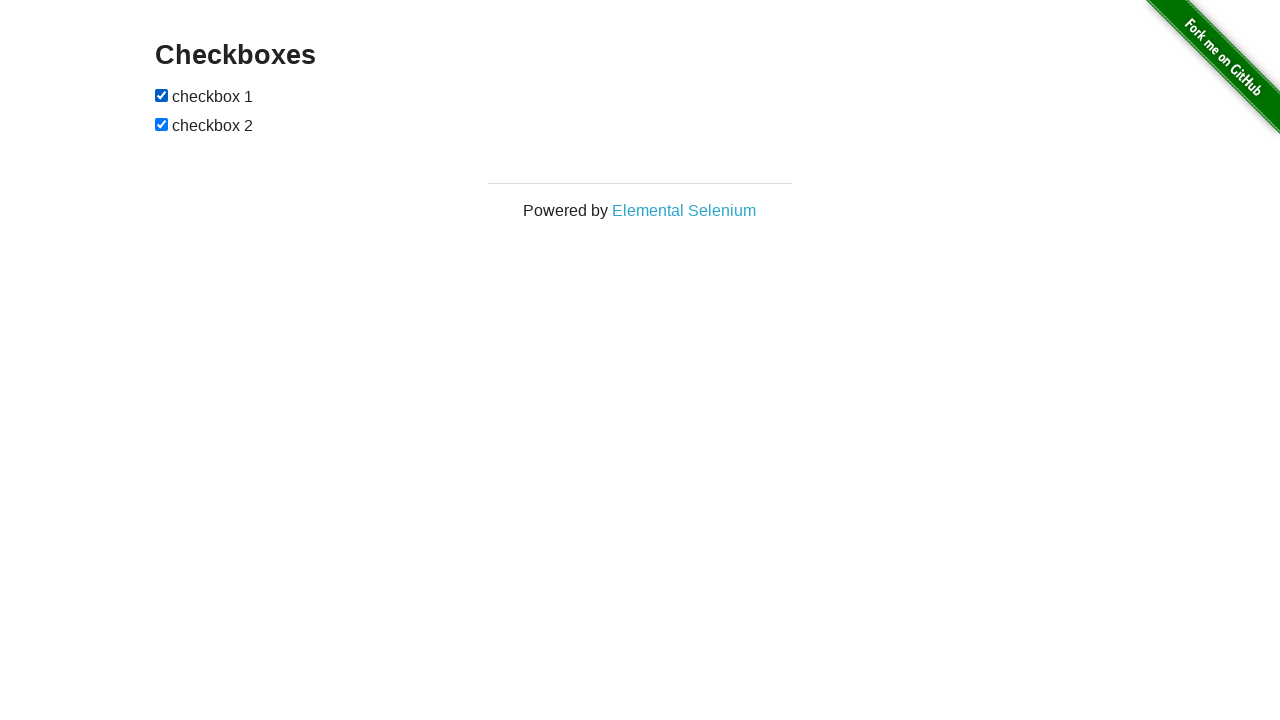

Checked second checkbox status - already selected
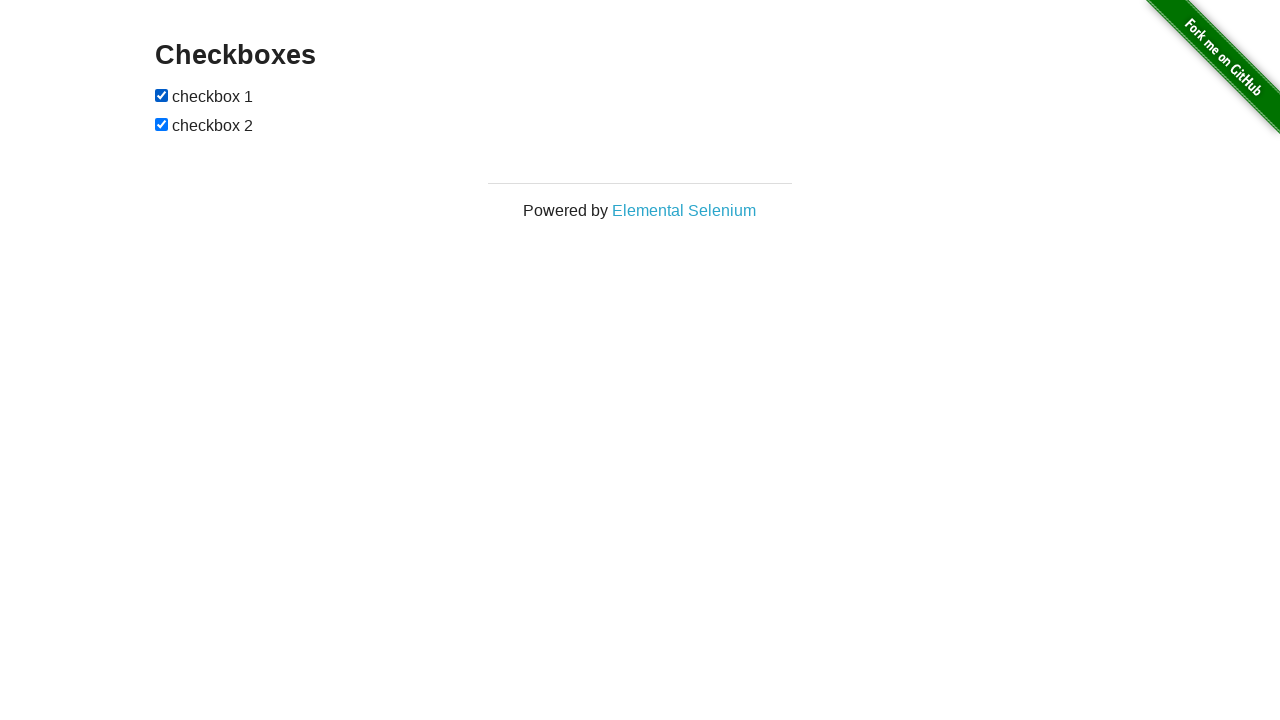

Verified second checkbox is selected
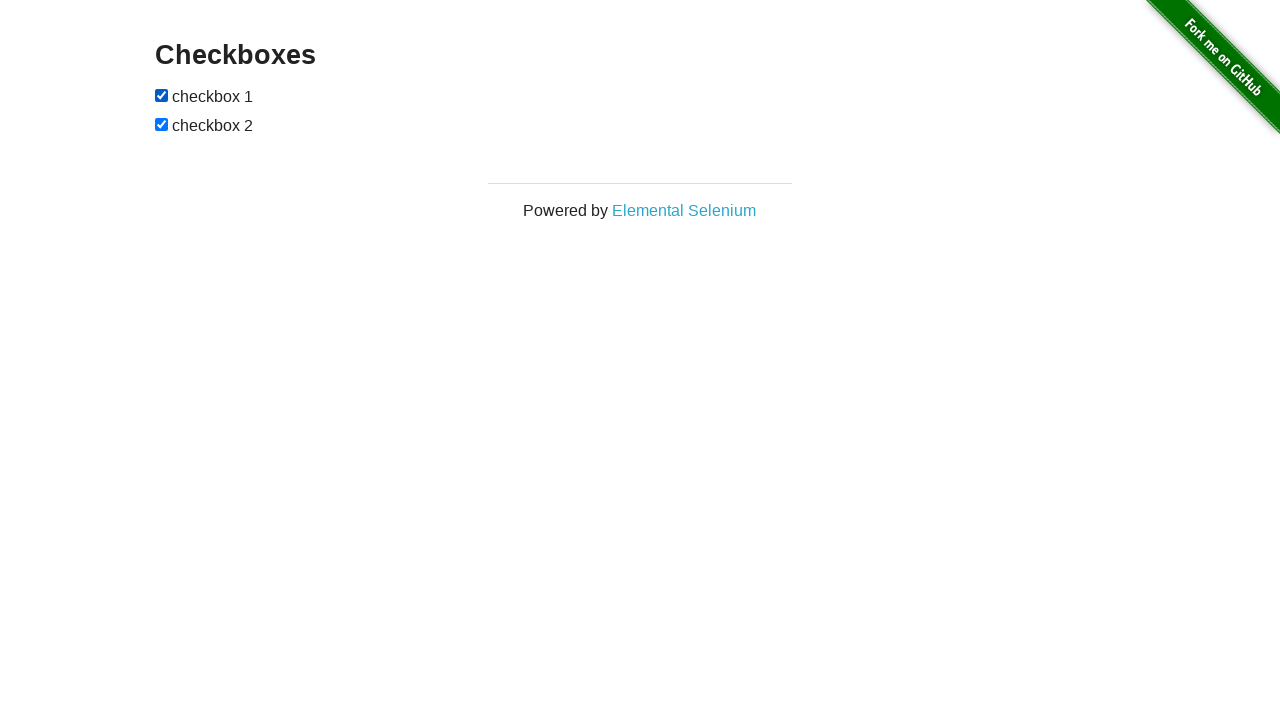

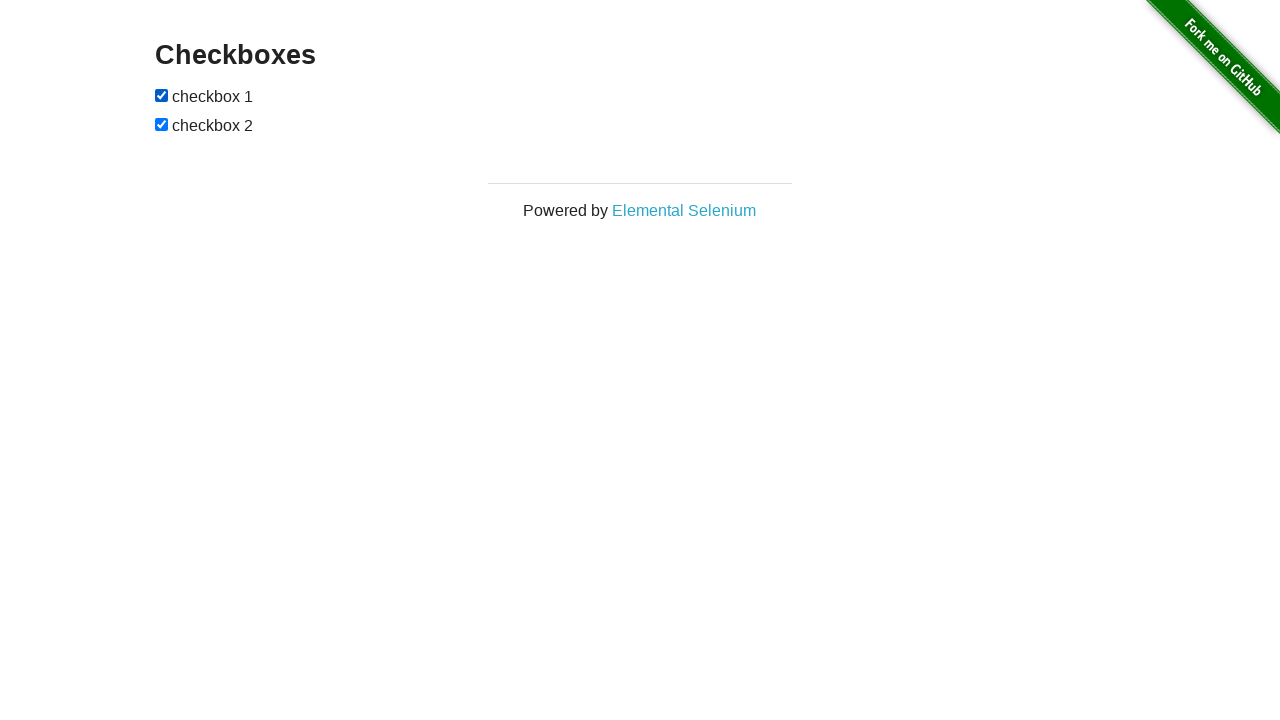